Tests basic file download functionality by clicking a download button on a grid page

Starting URL: https://leafground.com/grid.xhtml

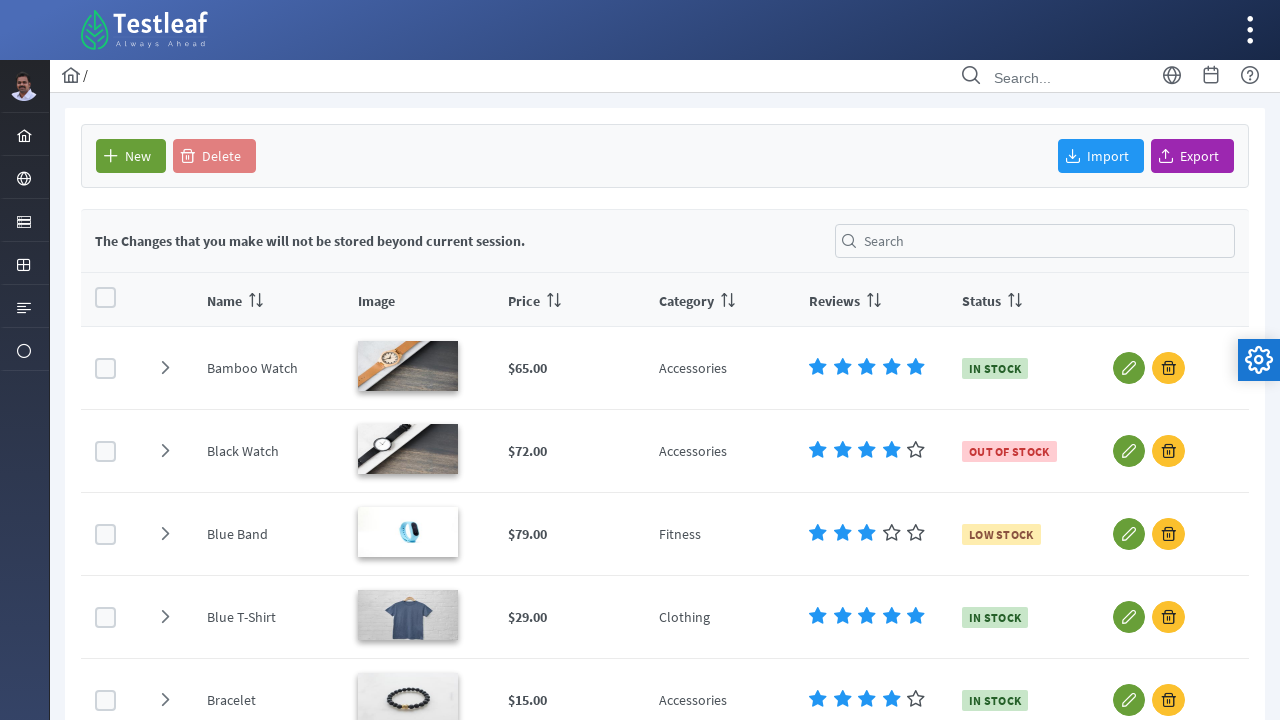

Clicked download button on grid page at (1192, 156) on #form\:j_idt93
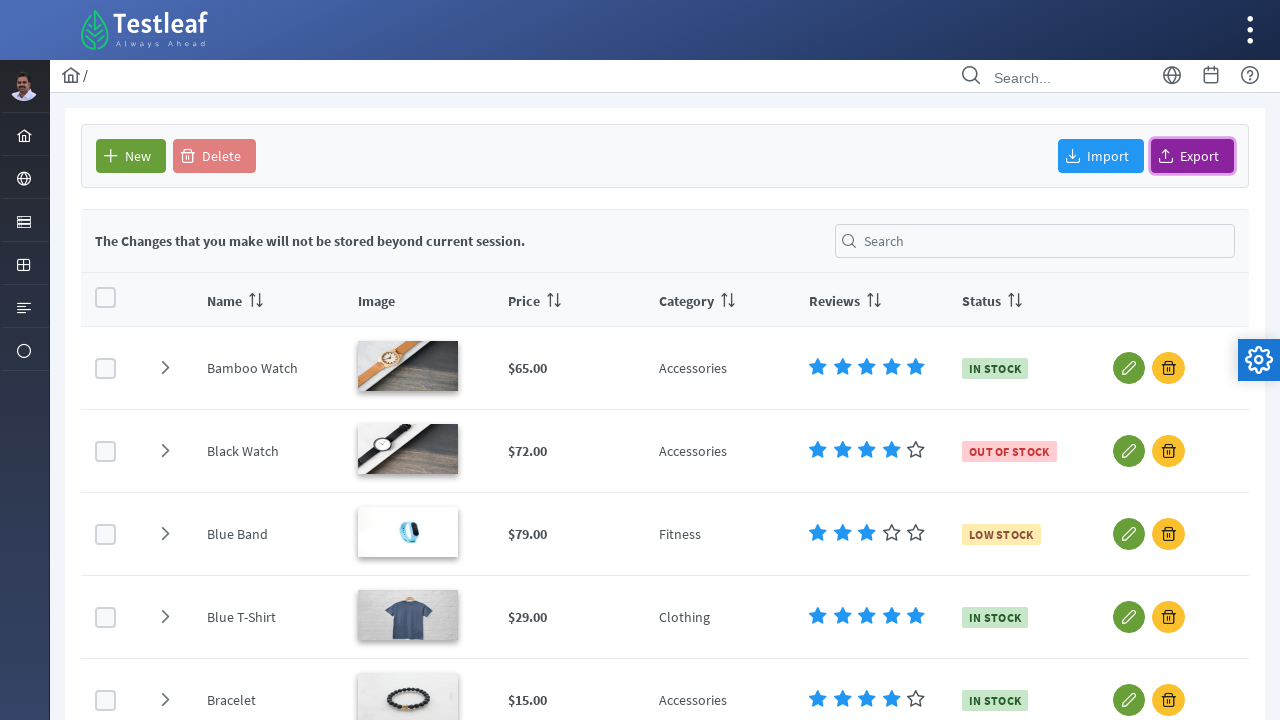

Waited 2 seconds for download to initiate
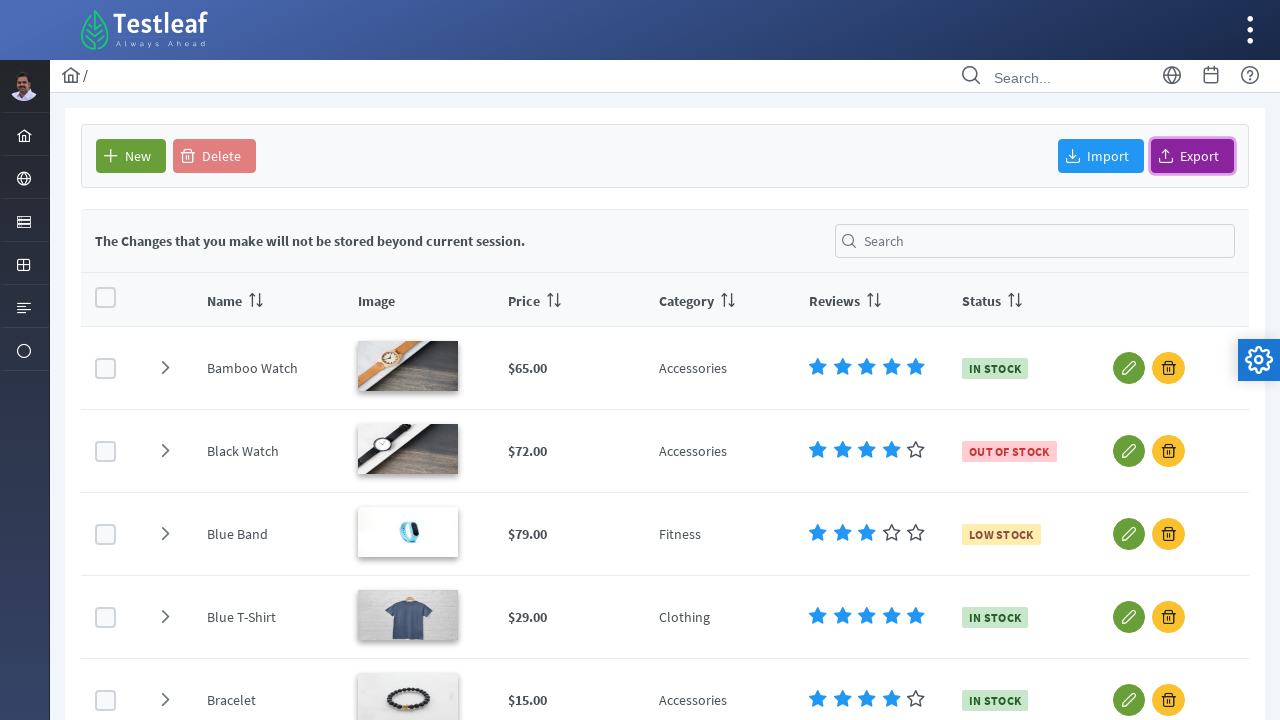

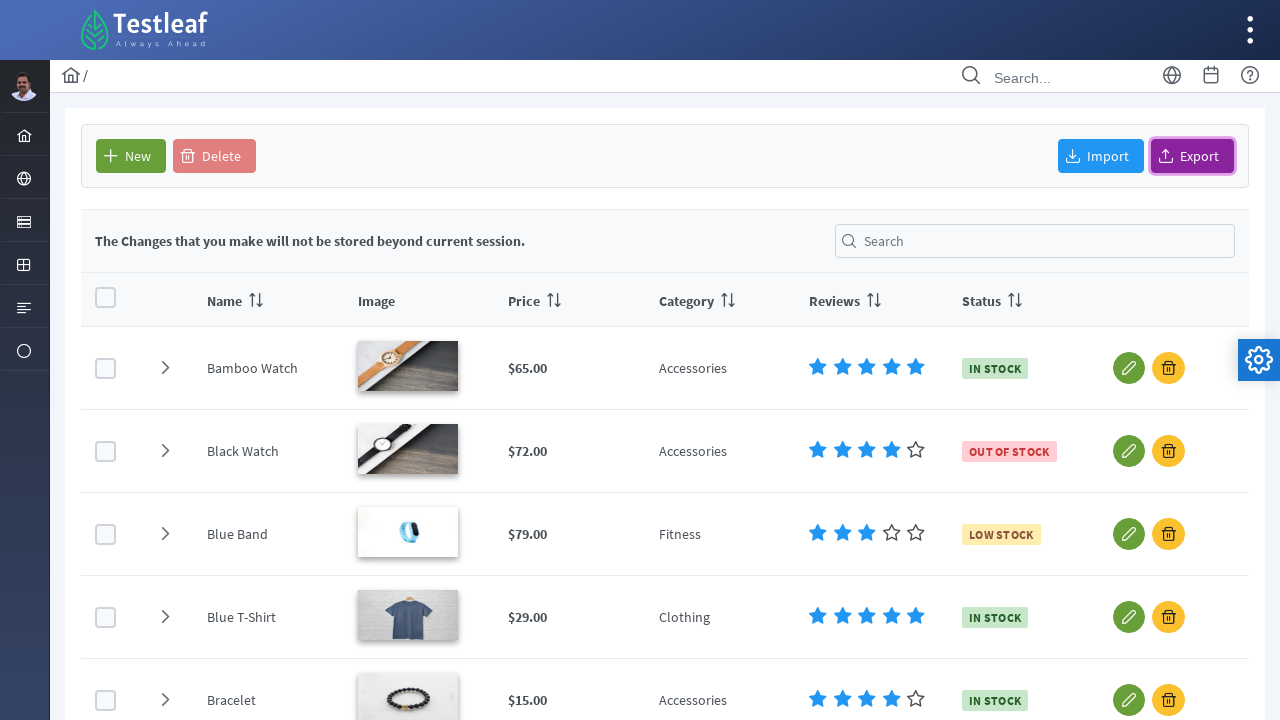